Tests checkbox functionality by clicking the BMW checkbox on the practice page

Starting URL: https://www.letskodeit.com/practice

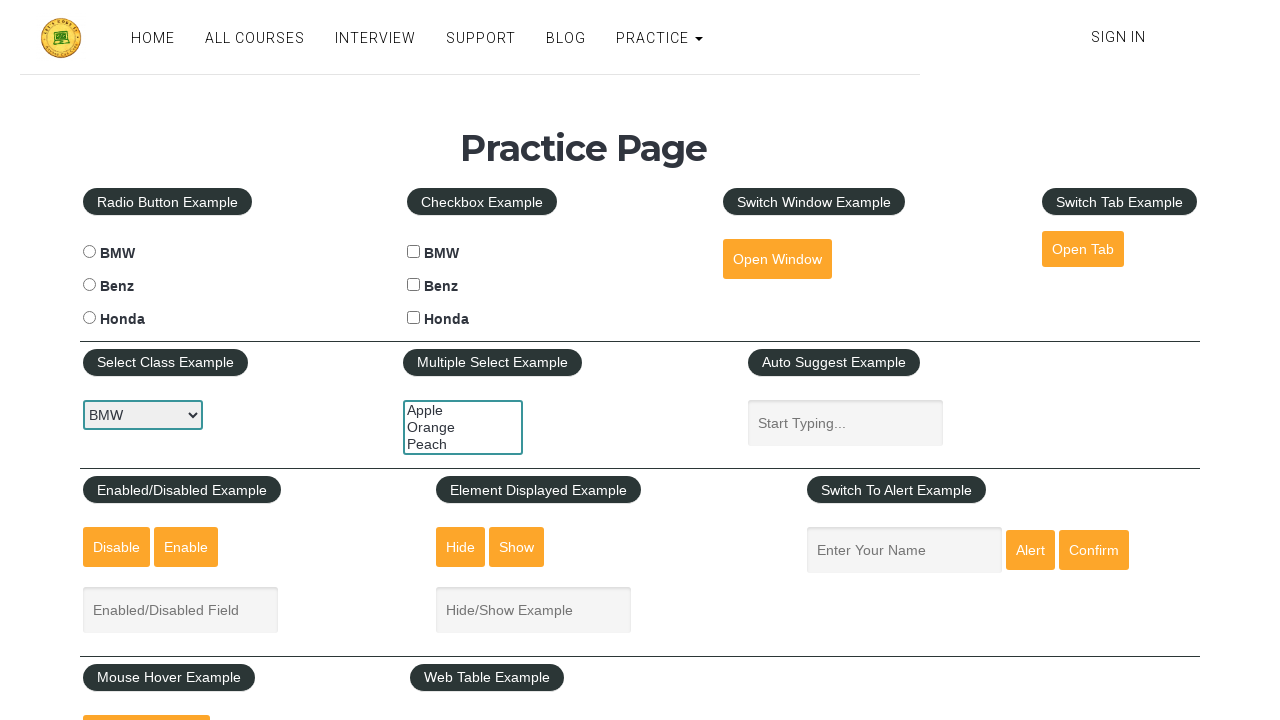

Clicked BMW checkbox at (414, 252) on #bmwcheck
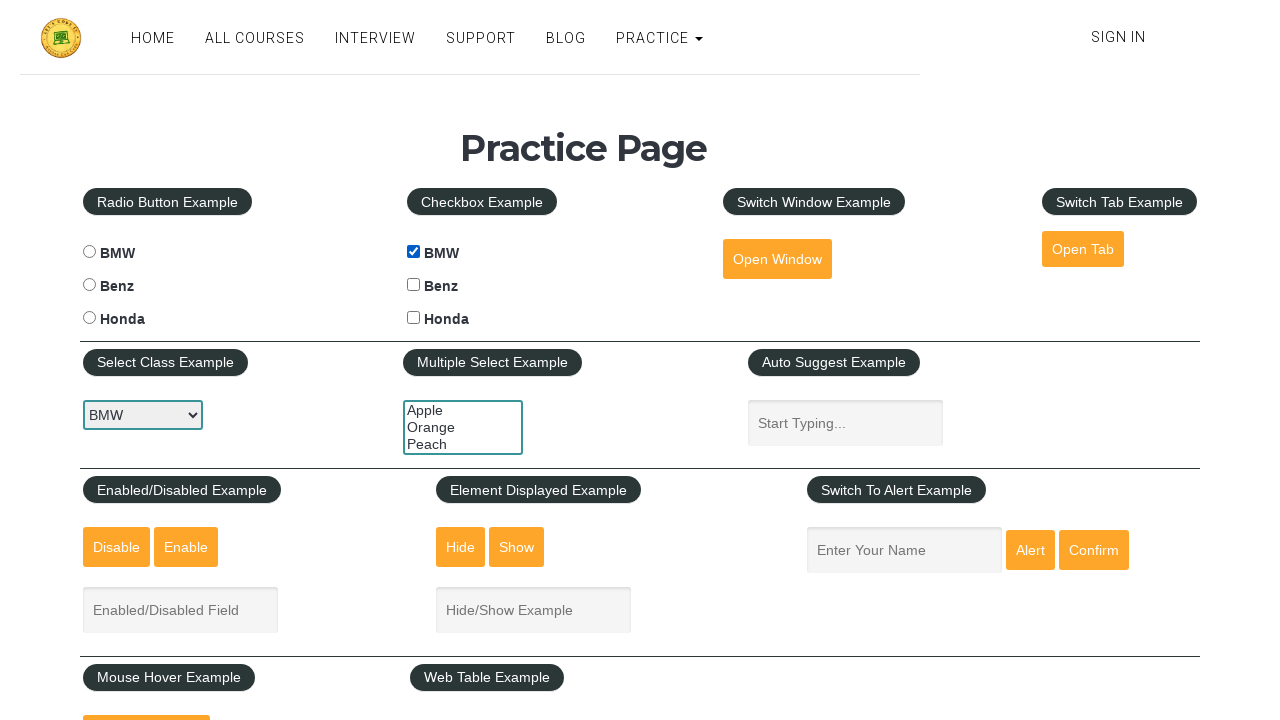

Waited for checkbox action to complete
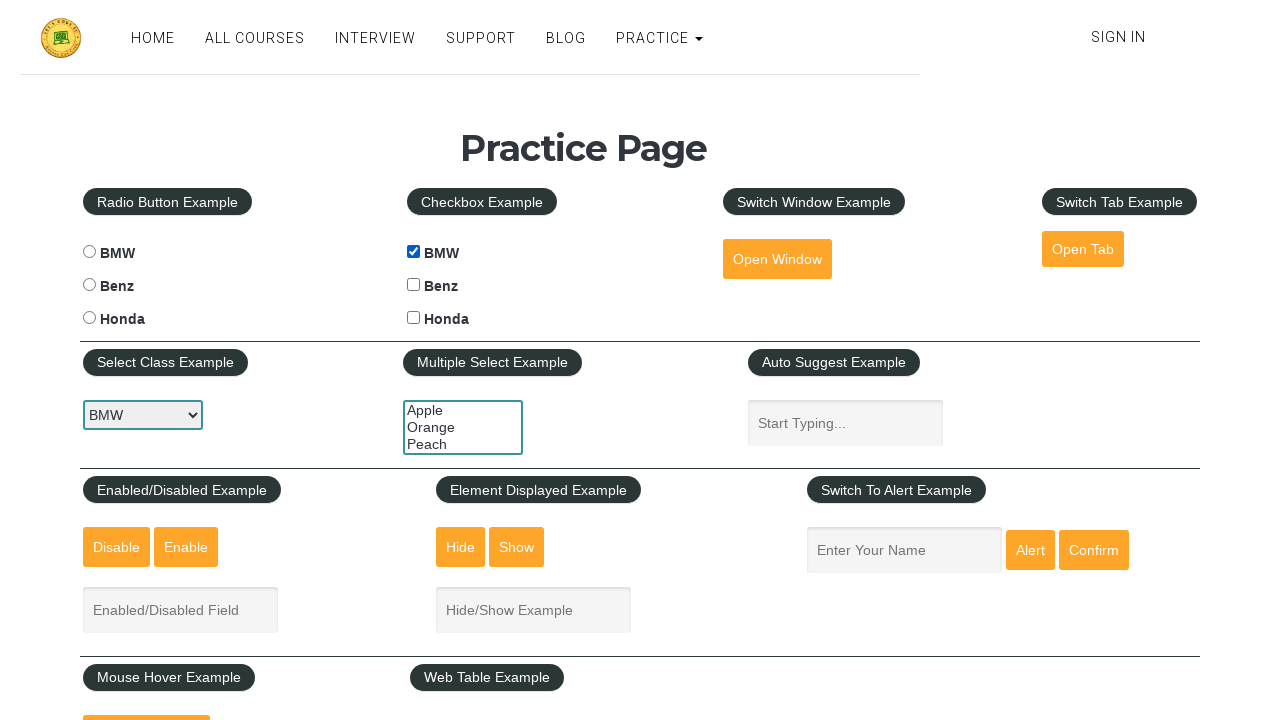

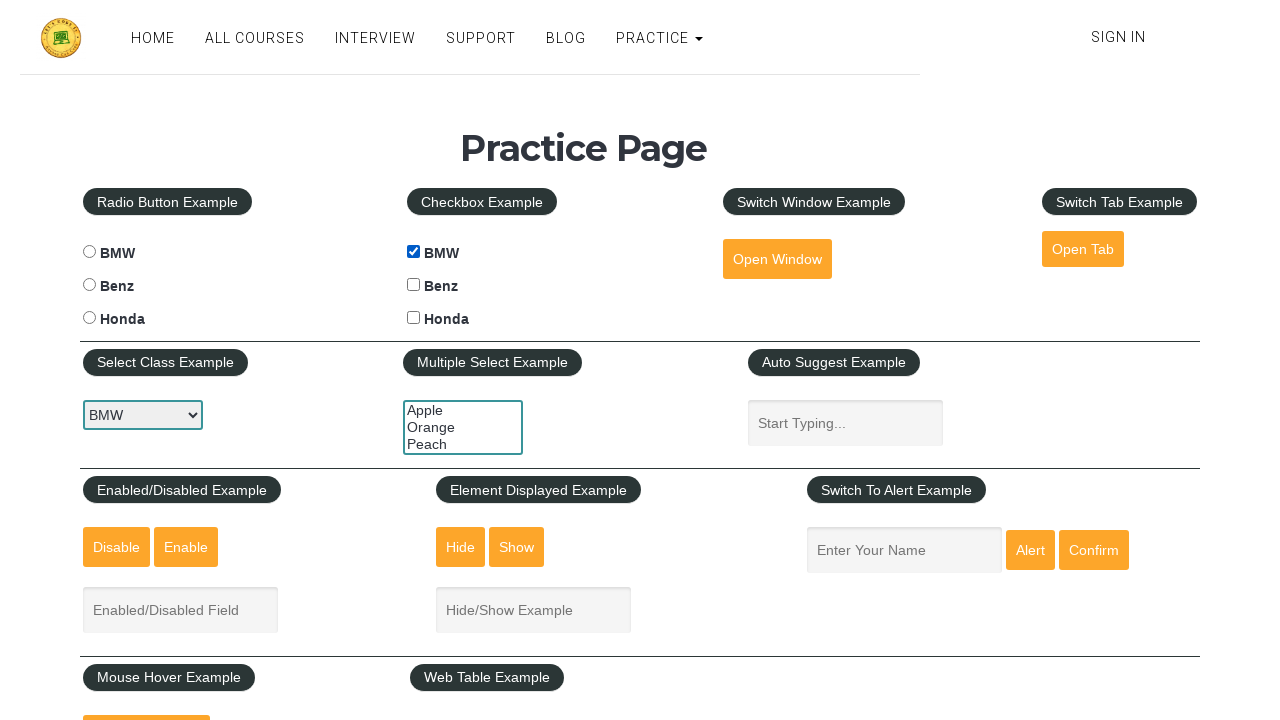